Tests multi-select dropdown functionality by navigating to basic elements page, selecting multiple options (1-5), then deselecting them individually and finally deselecting all remaining options.

Starting URL: http://automationbykrishna.com/

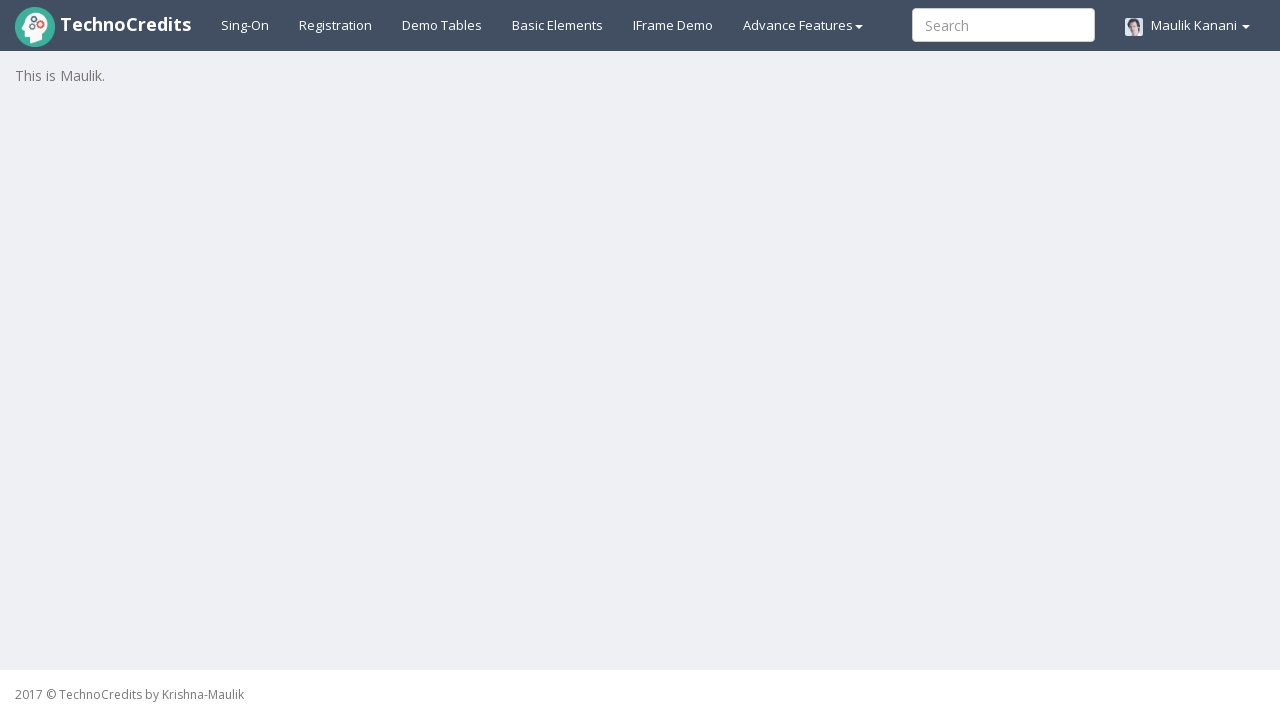

Clicked on basic elements link at (558, 25) on a#basicelements
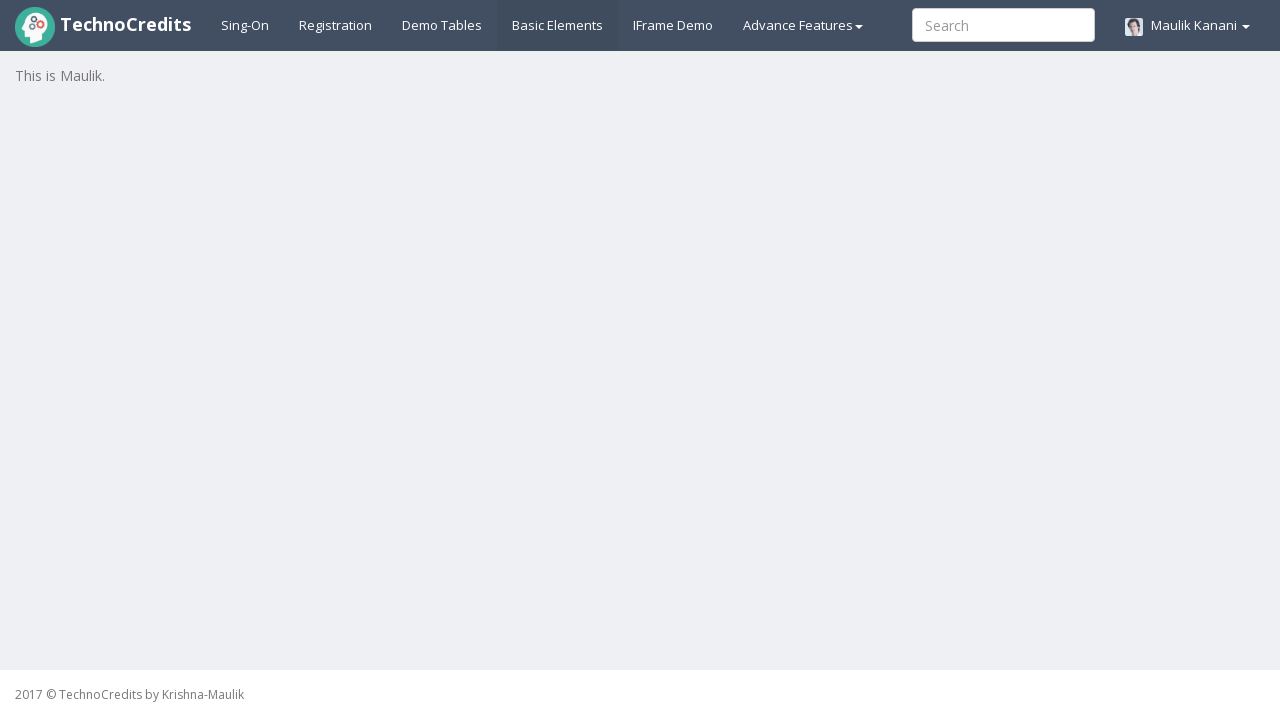

Multi-select dropdown loaded and ready
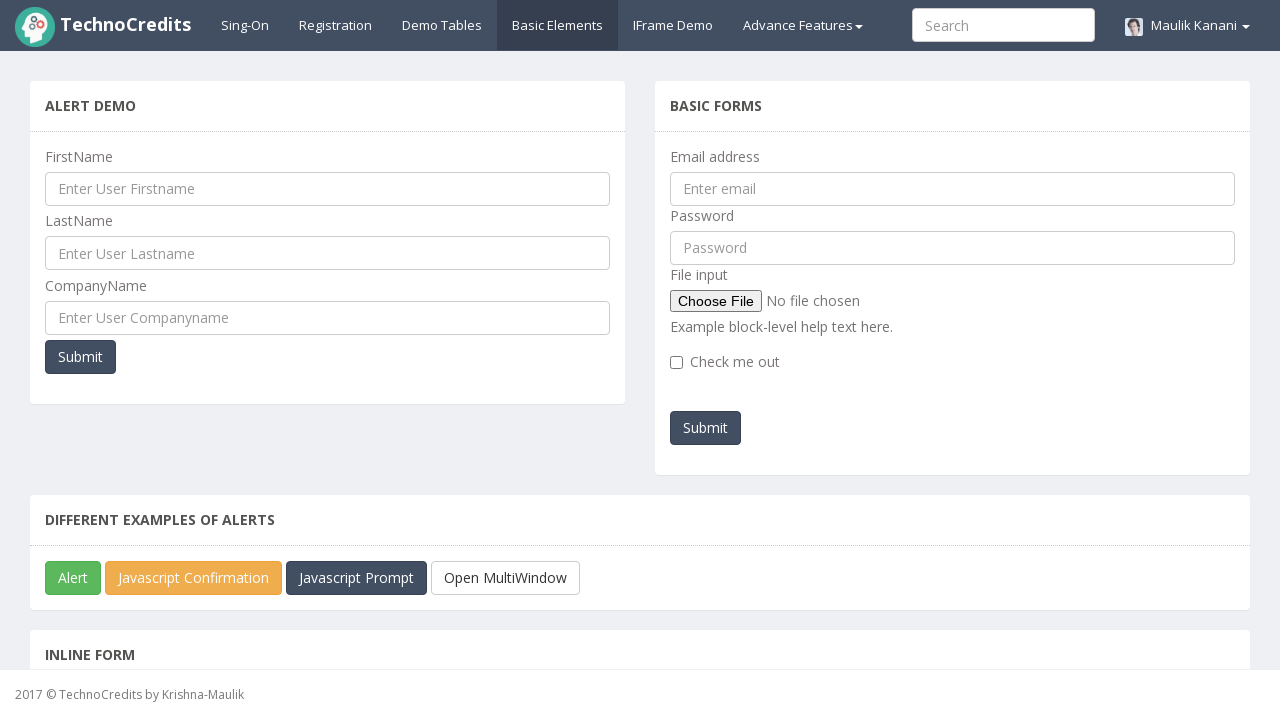

Selected option at index 0 on select.form-control
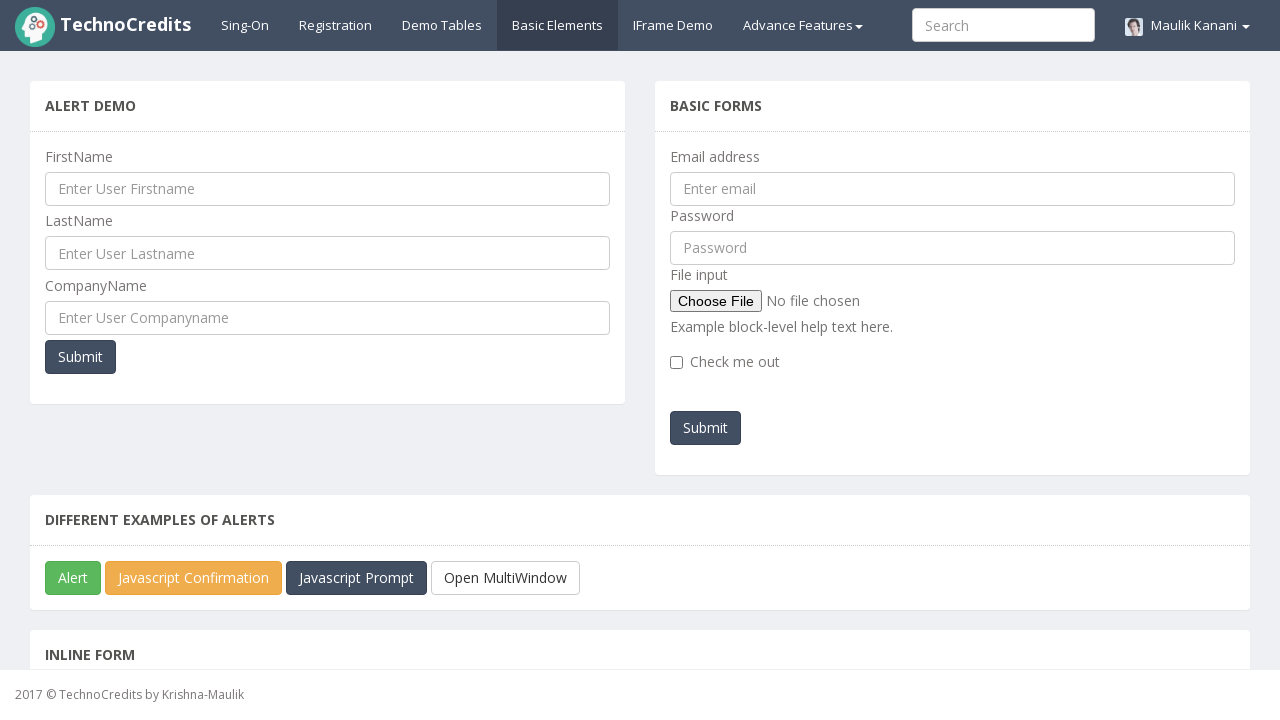

Selected option with label '2' on select.form-control
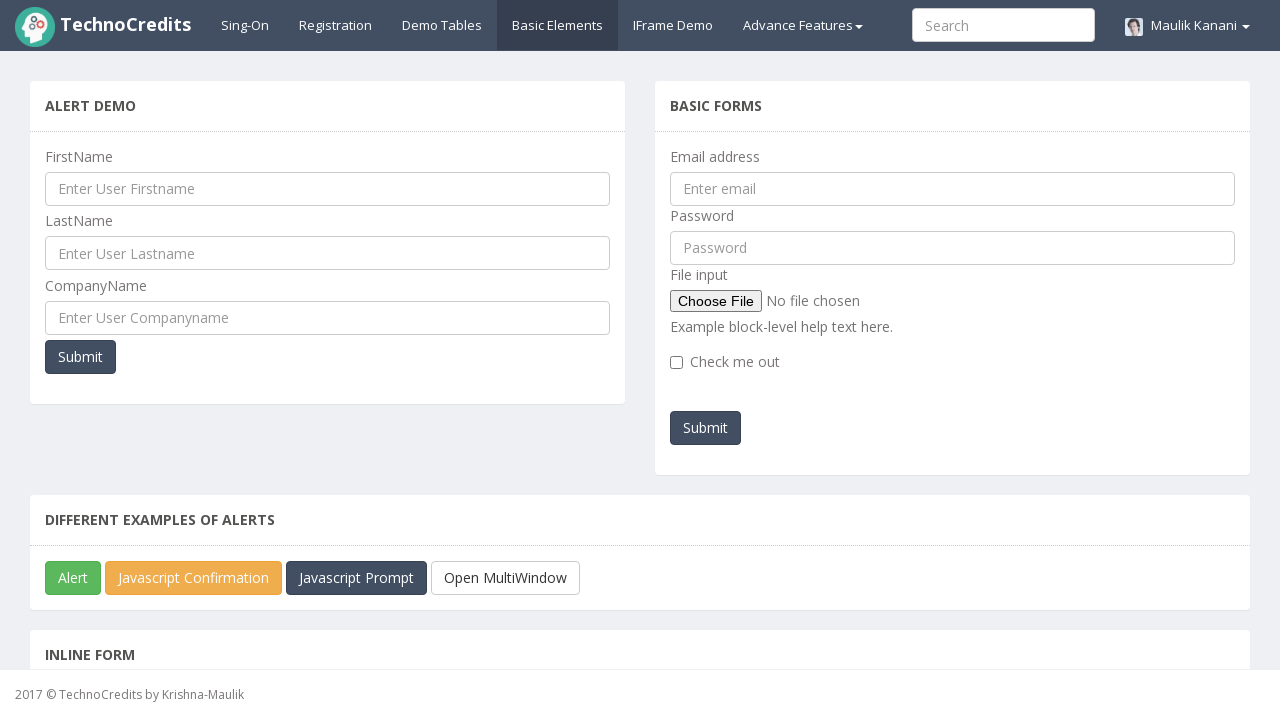

Selected option with label '3' on select.form-control
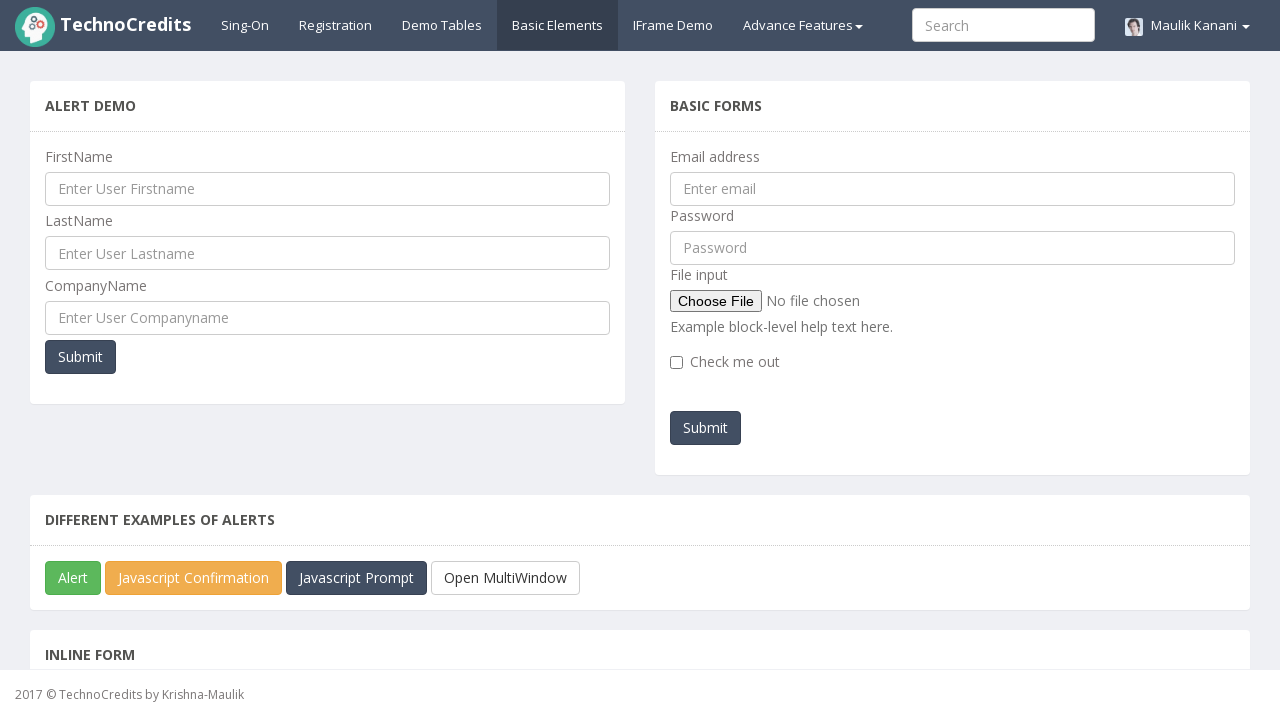

Selected option with label '4' on select.form-control
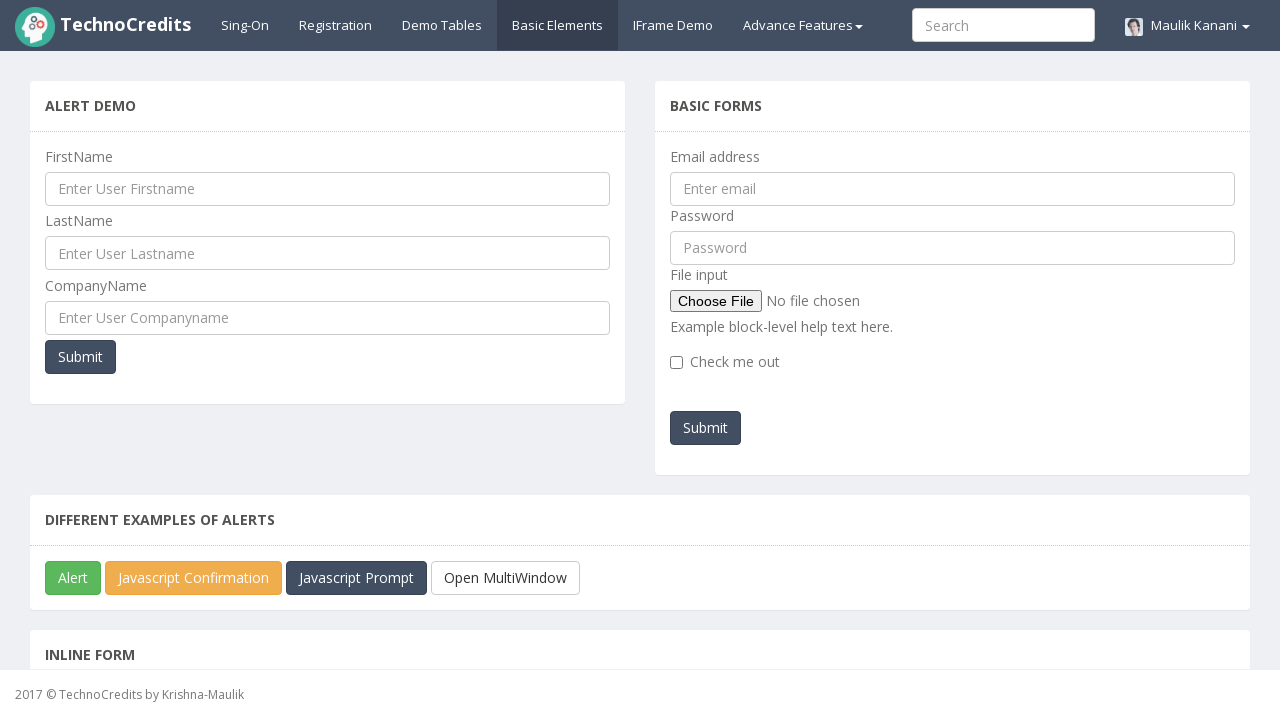

Selected option with label '5' on select.form-control
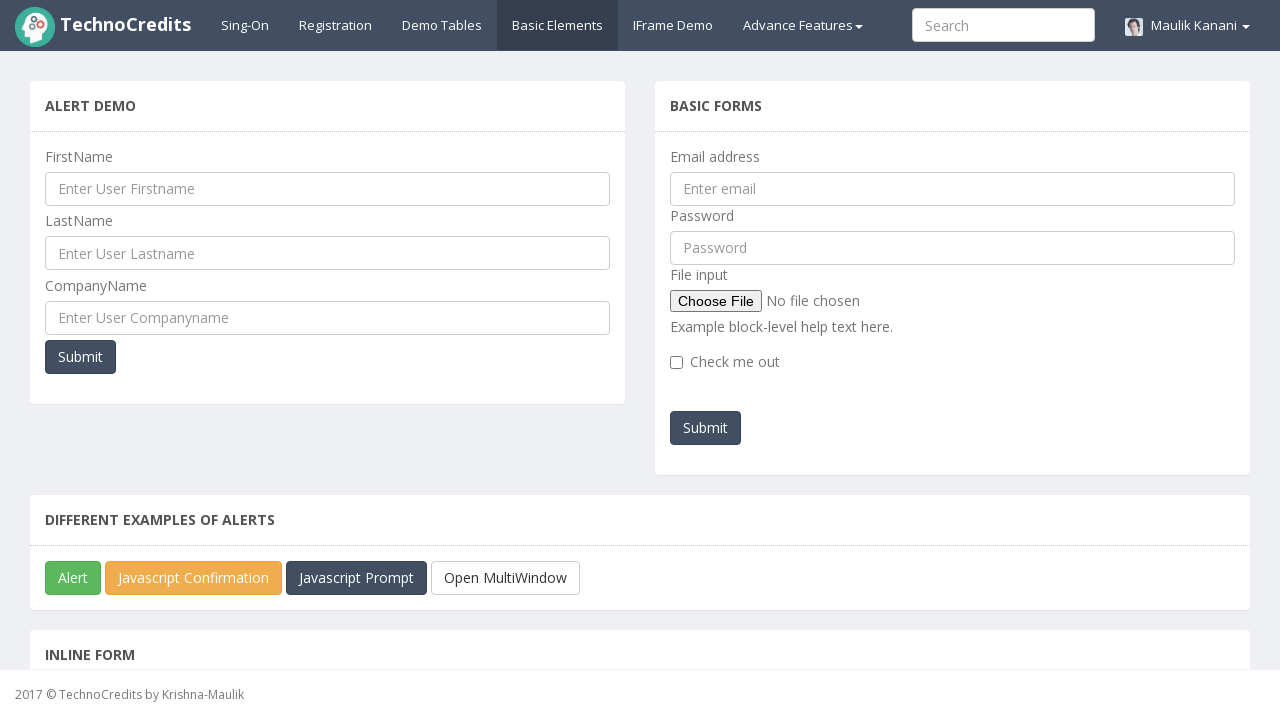

Selected all options (1-5) together to maintain multi-select state on select.form-control
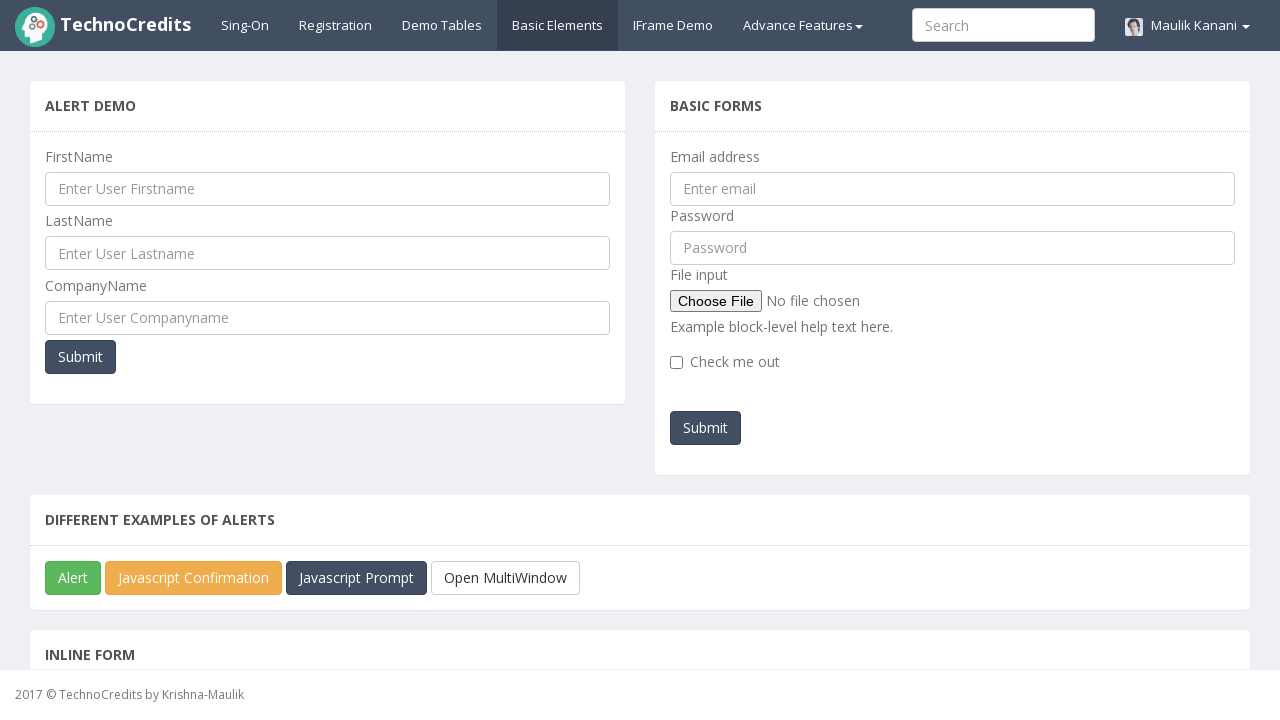

Deselected options 1 and 2, keeping only options 3, 4, and 5 selected on select.form-control
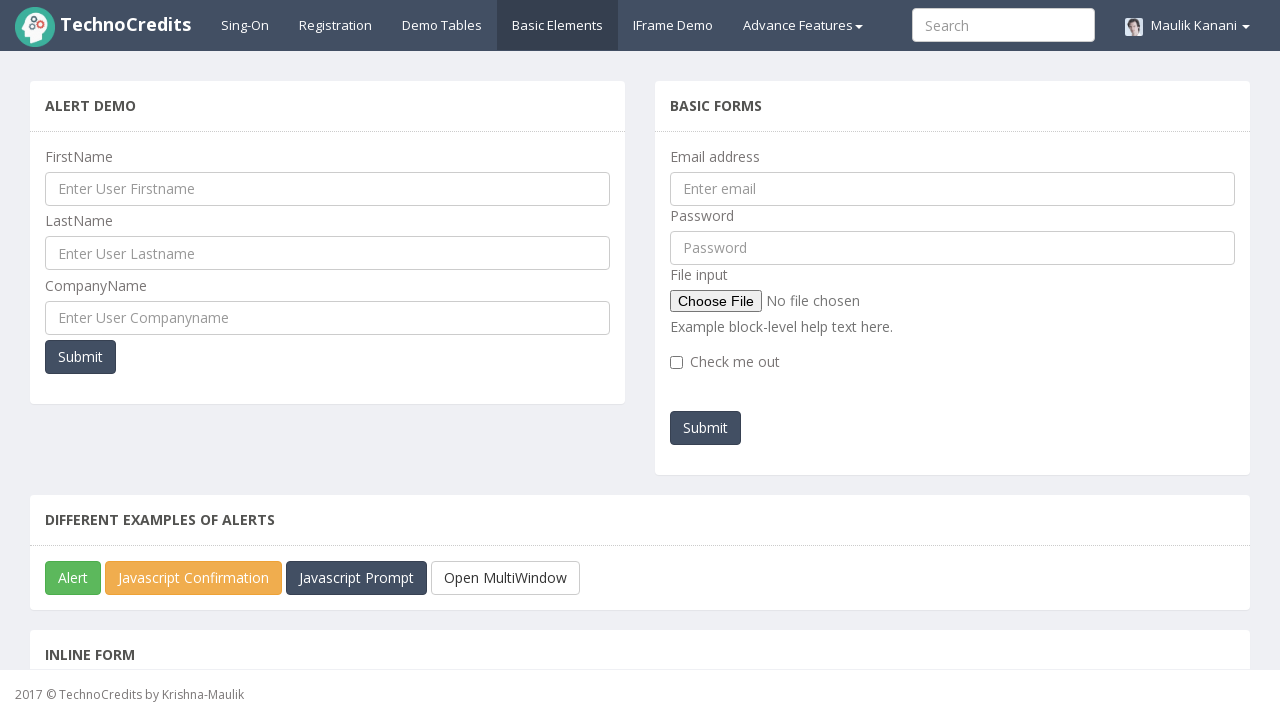

Deselected all remaining options on select.form-control
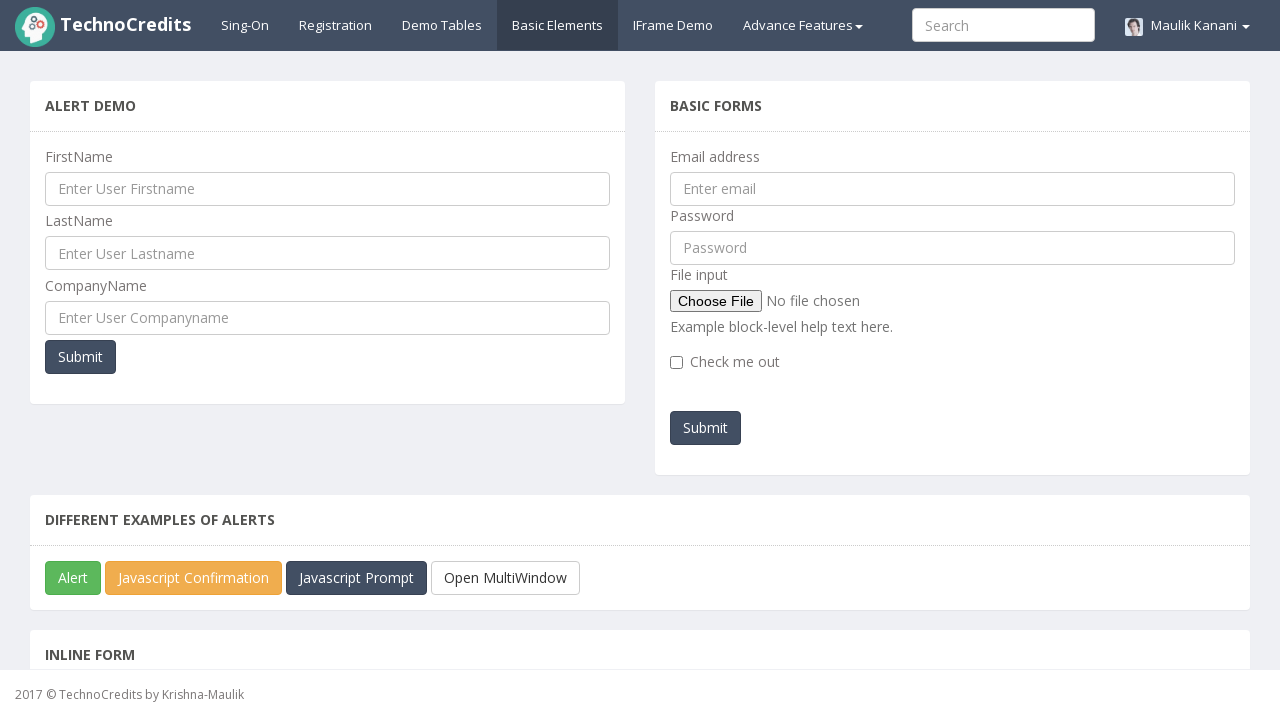

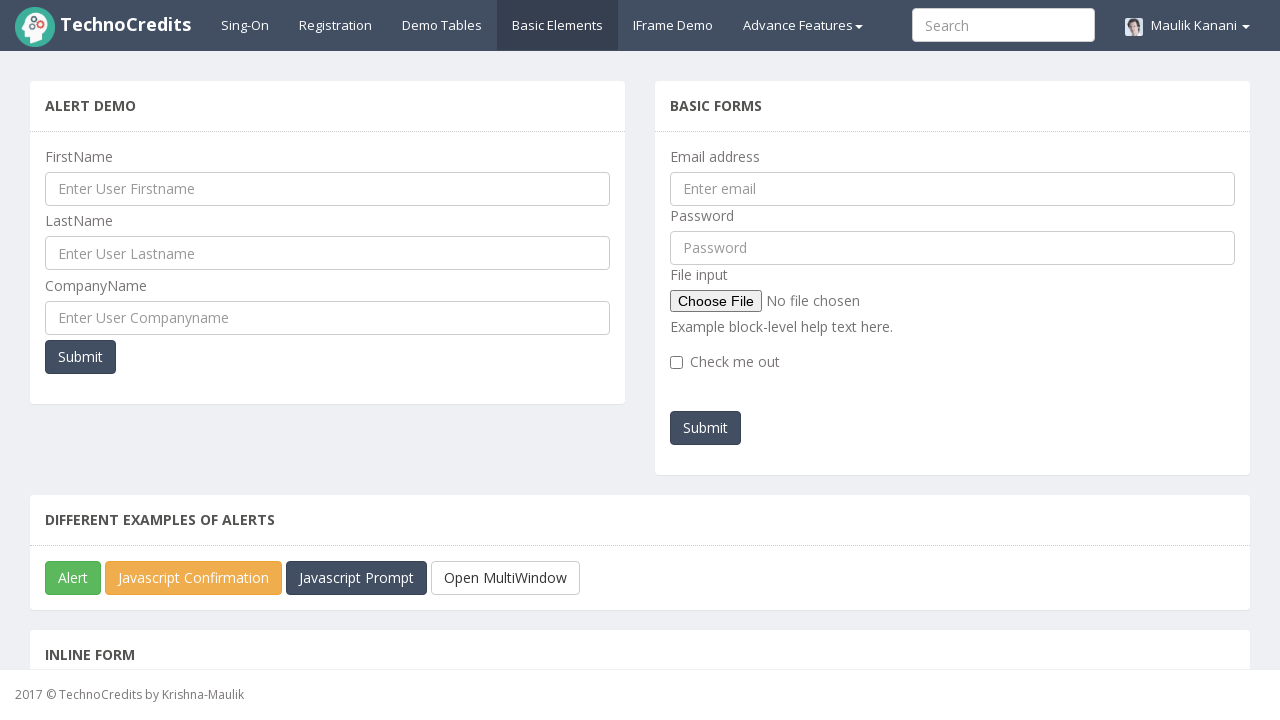